Tests clicking a button using Actions API on the demoqa buttons page

Starting URL: https://demoqa.com/buttons

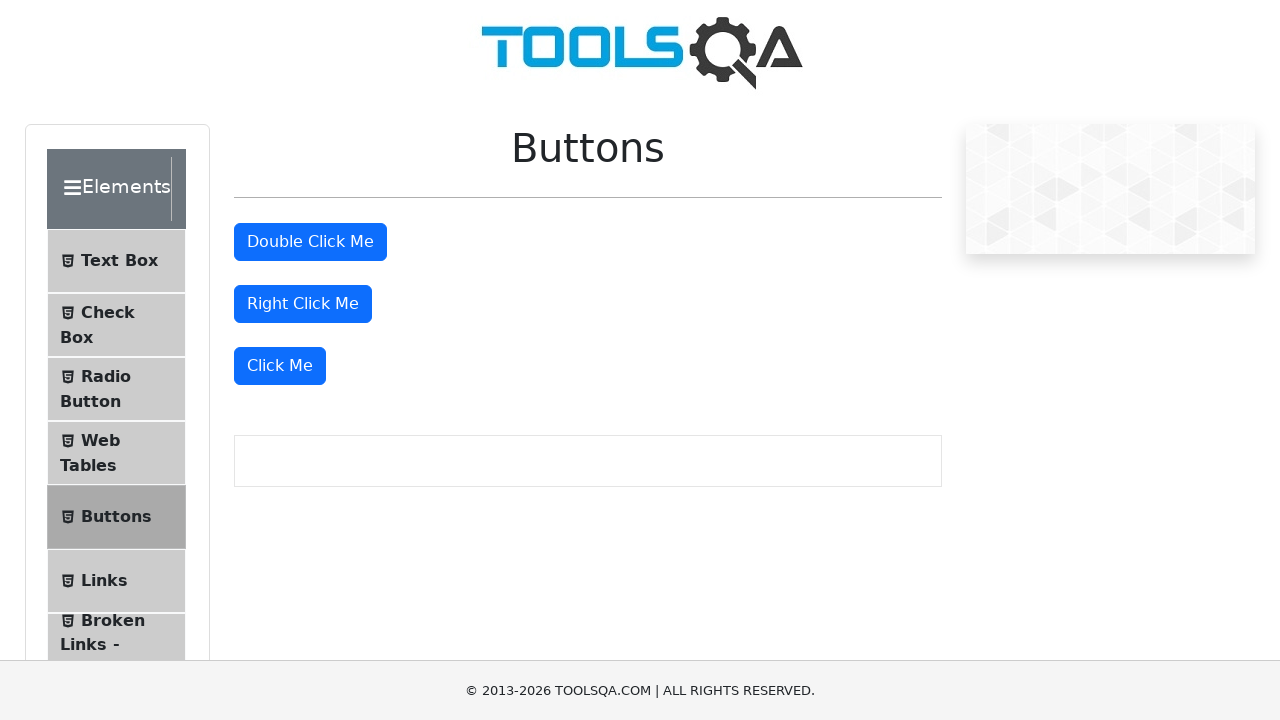

Navigated to DemoQA buttons page
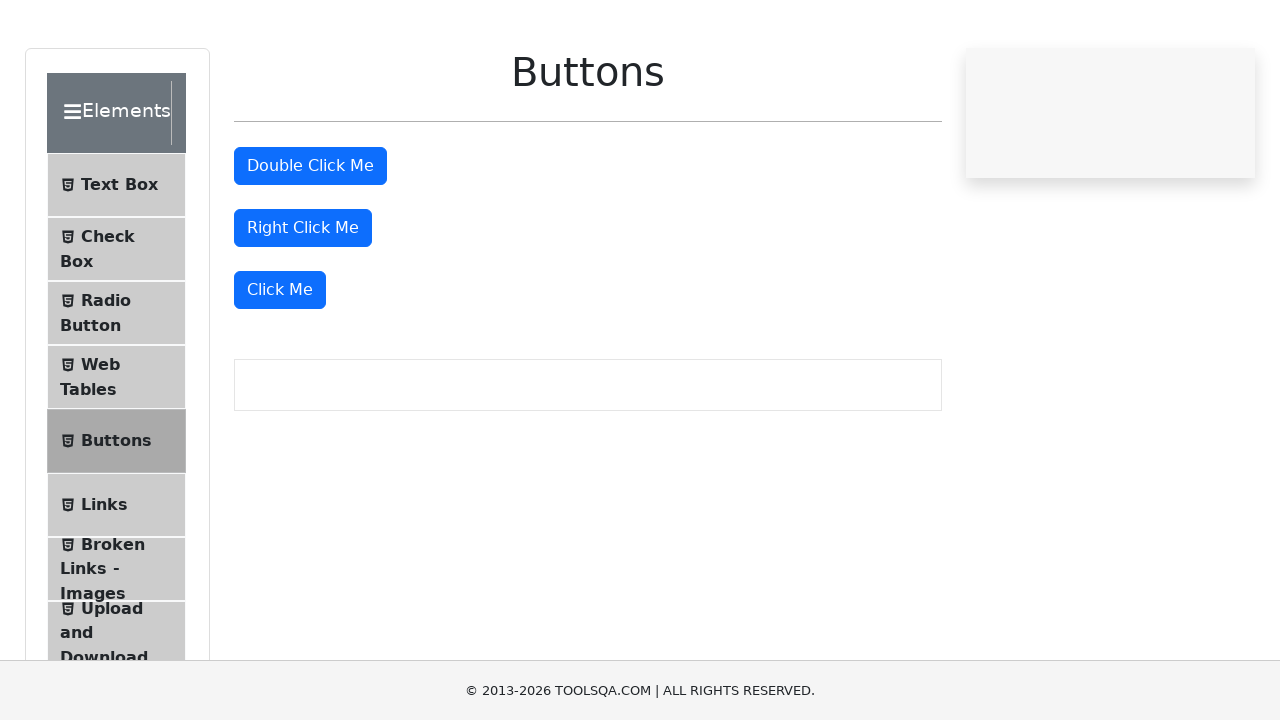

Clicked the 'Click Me' button using Actions API at (280, 366) on xpath=//button[text()='Click Me']
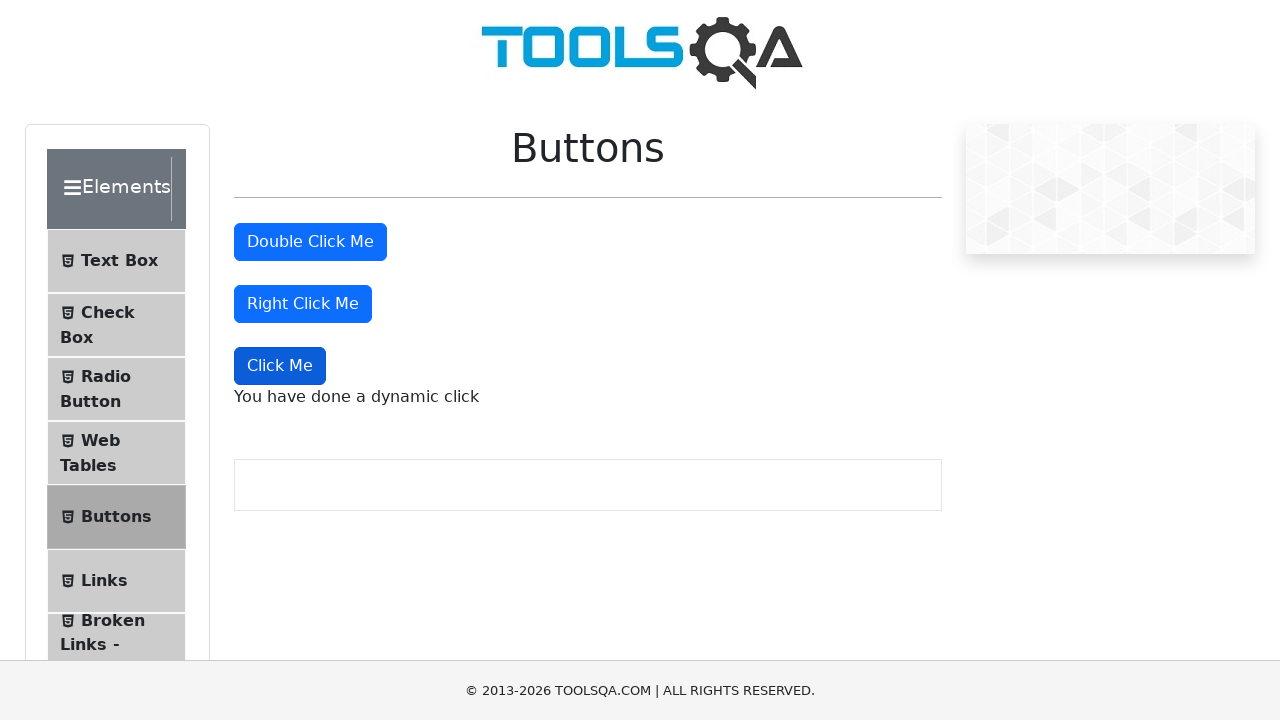

Waited 1 second to verify click action completed
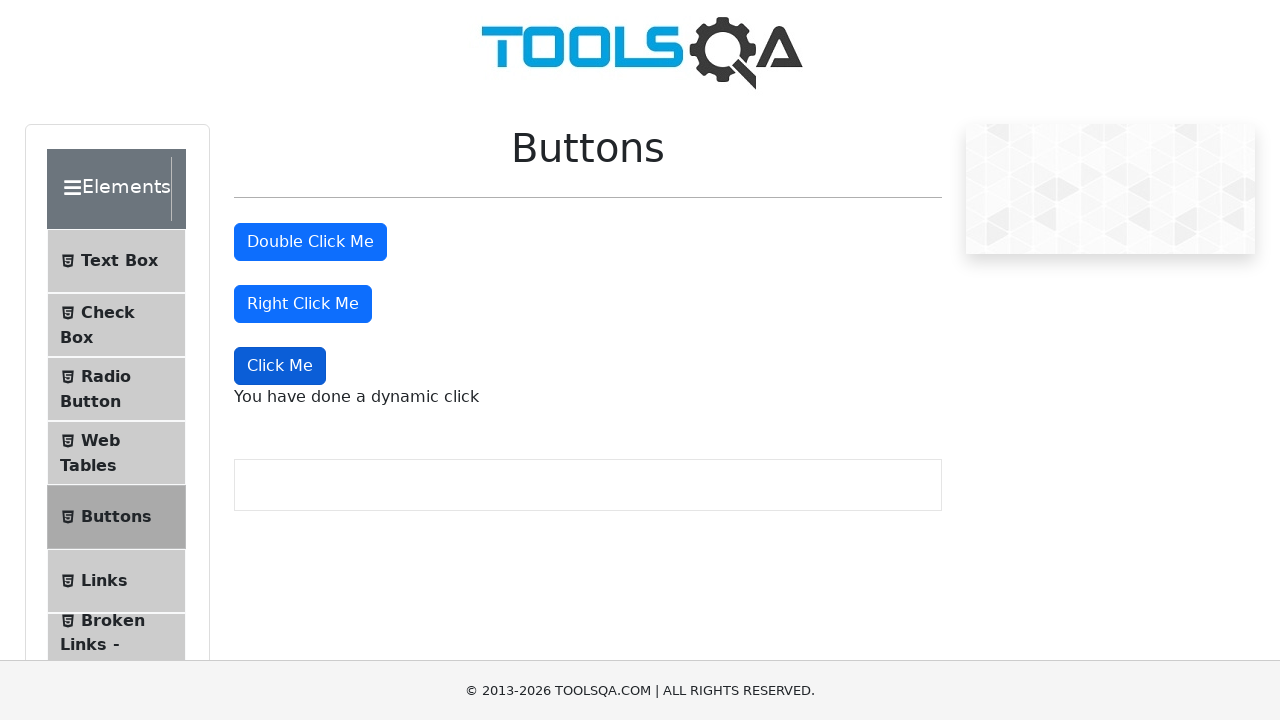

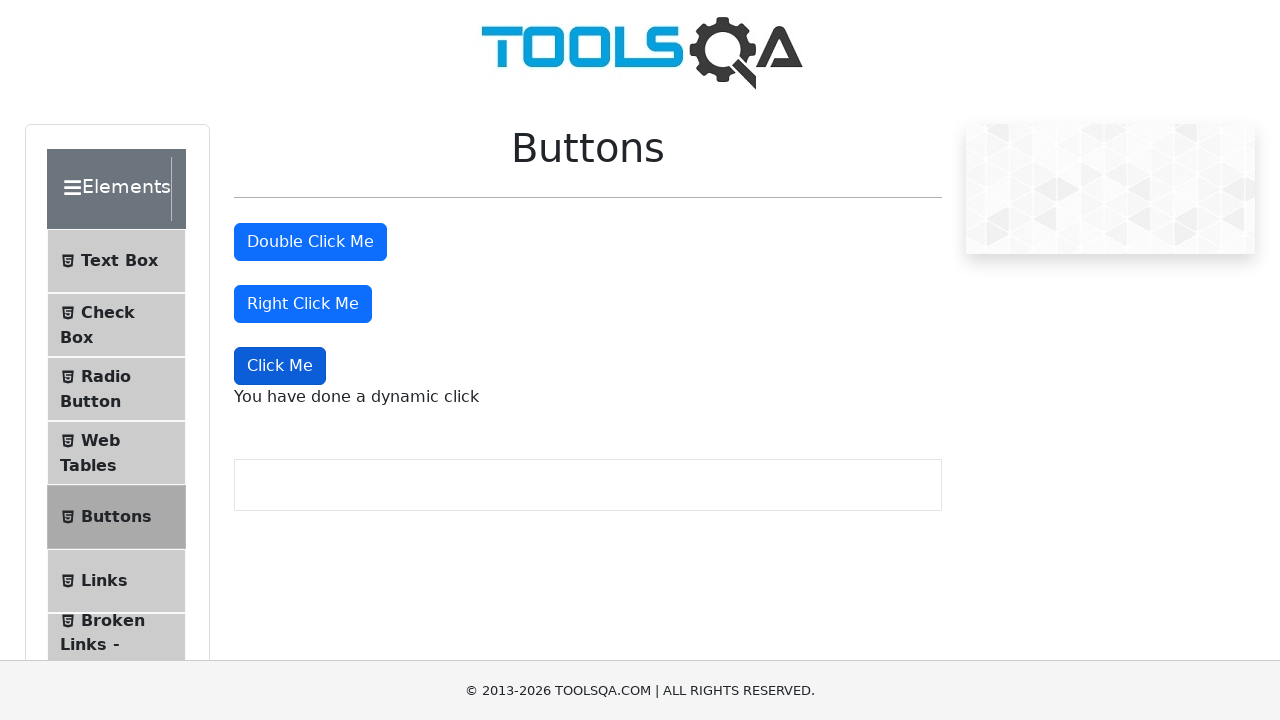